Navigates to the VCTC Pune website and waits briefly for the page to load. The script demonstrates basic page navigation without any interactive actions.

Starting URL: https://vctcpune.com/

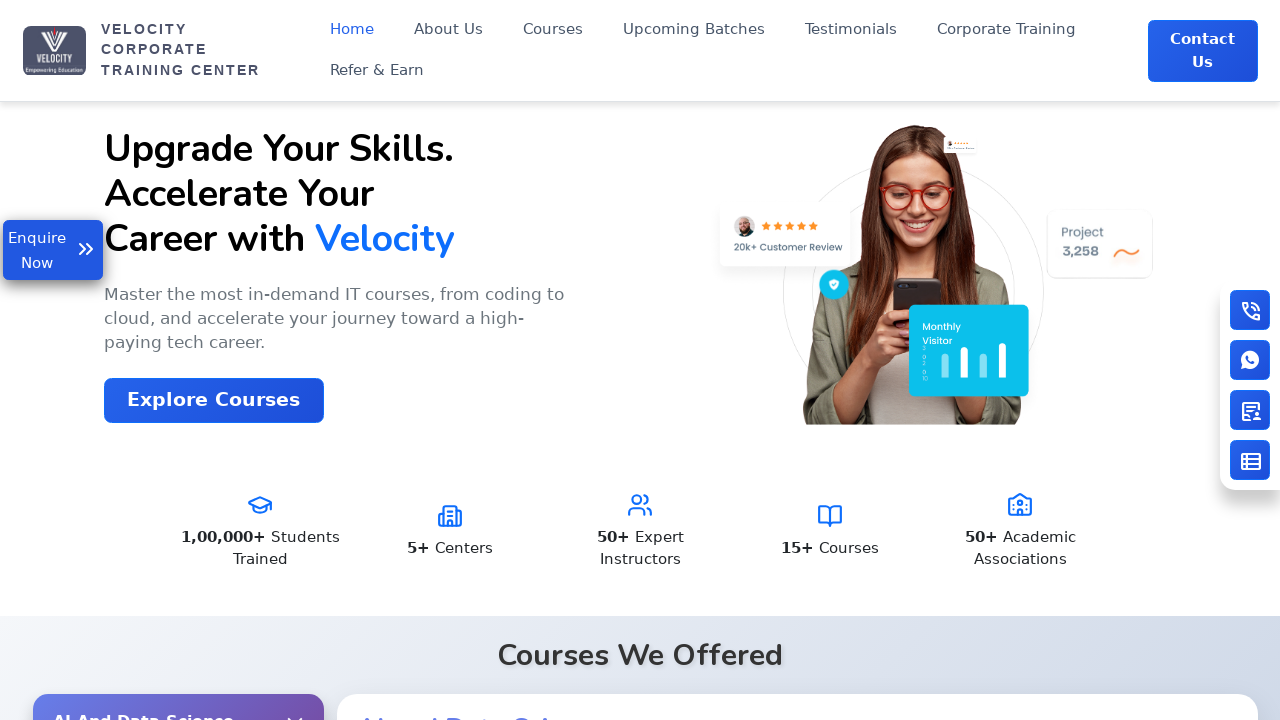

Navigated to VCTC Pune website
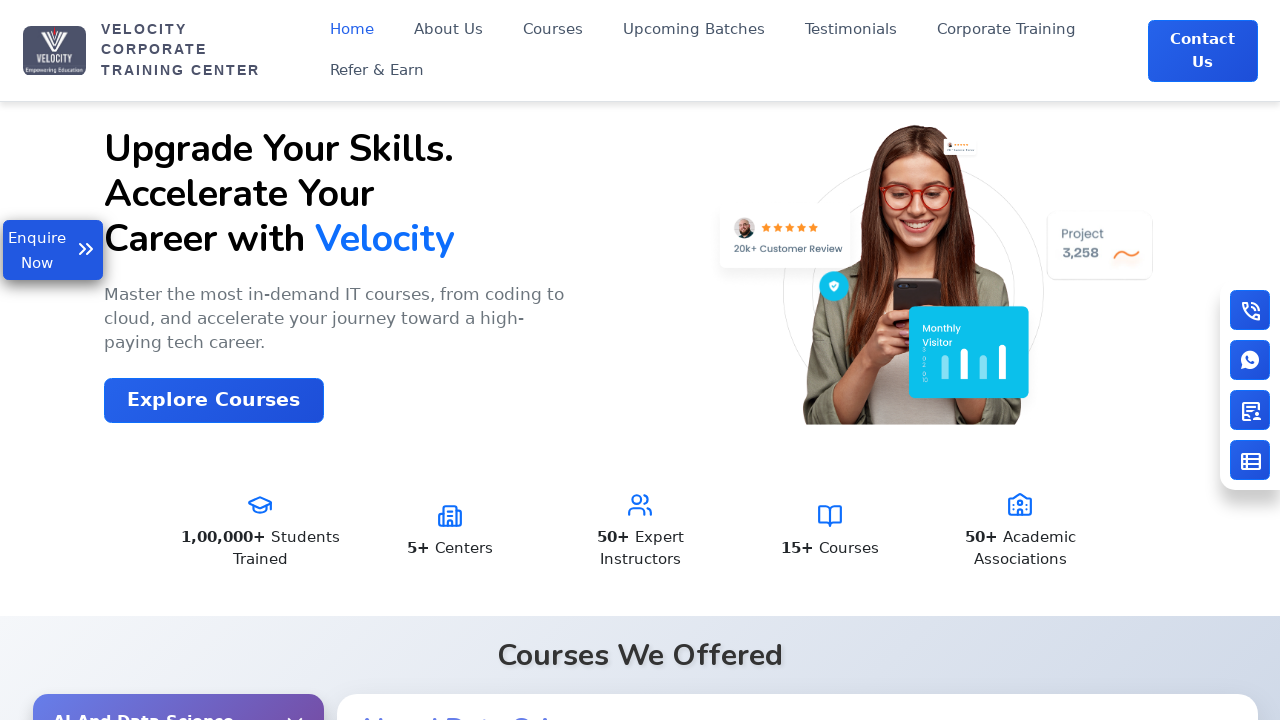

Page DOM content loaded
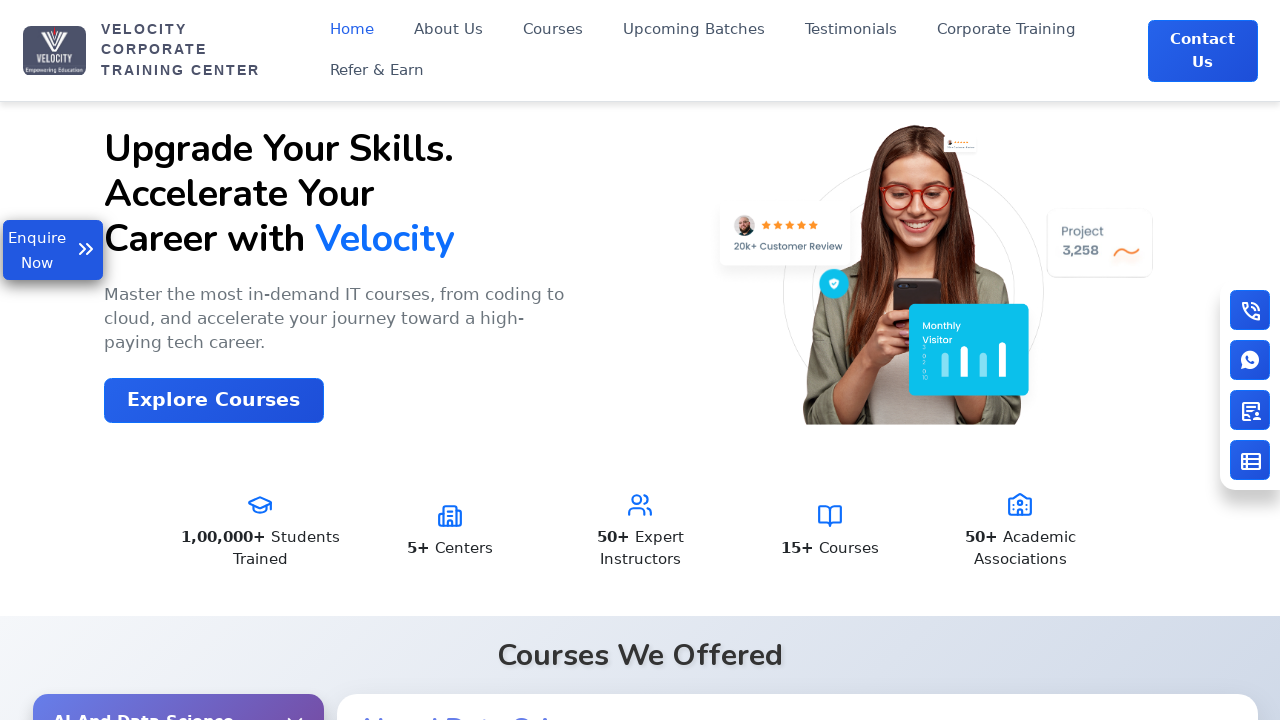

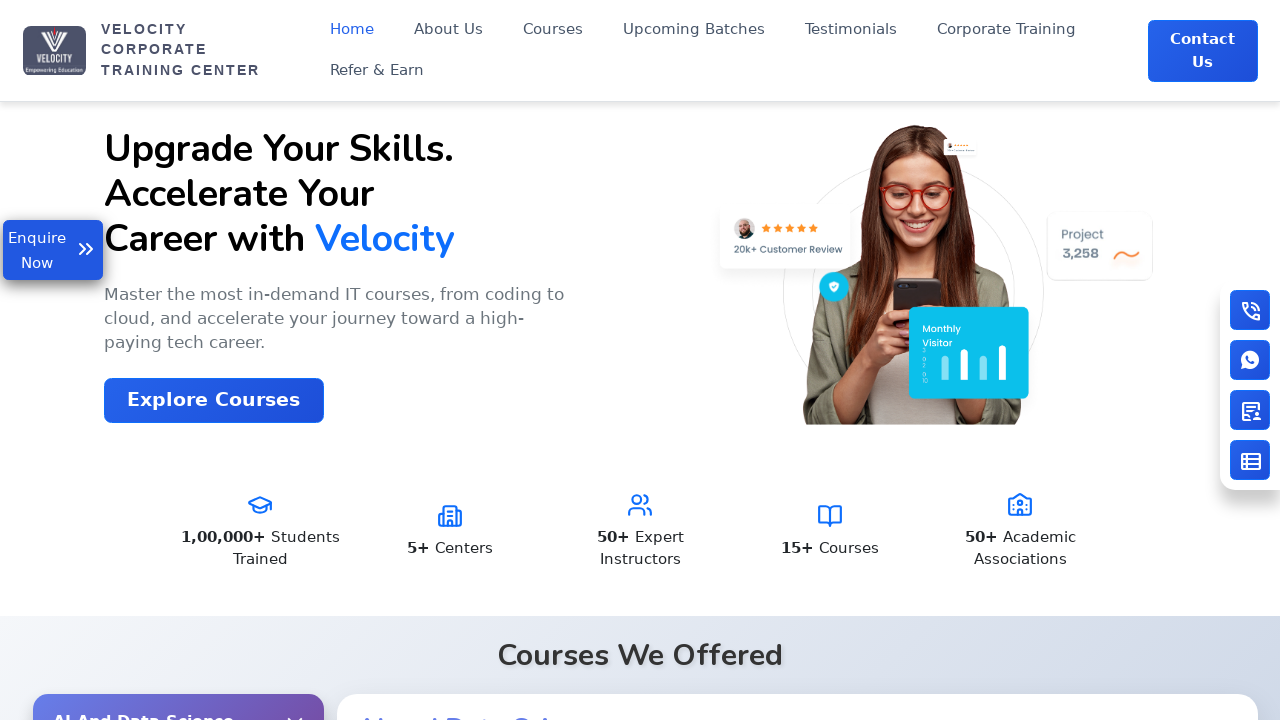